Tests double-click functionality by navigating to a W3Schools demo page, switching to the result iframe, and performing a double-click action on the "Copy Text" button.

Starting URL: https://www.w3schools.com/tags/tryit.asp?filename=tryhtml5_ev_ondblclick3

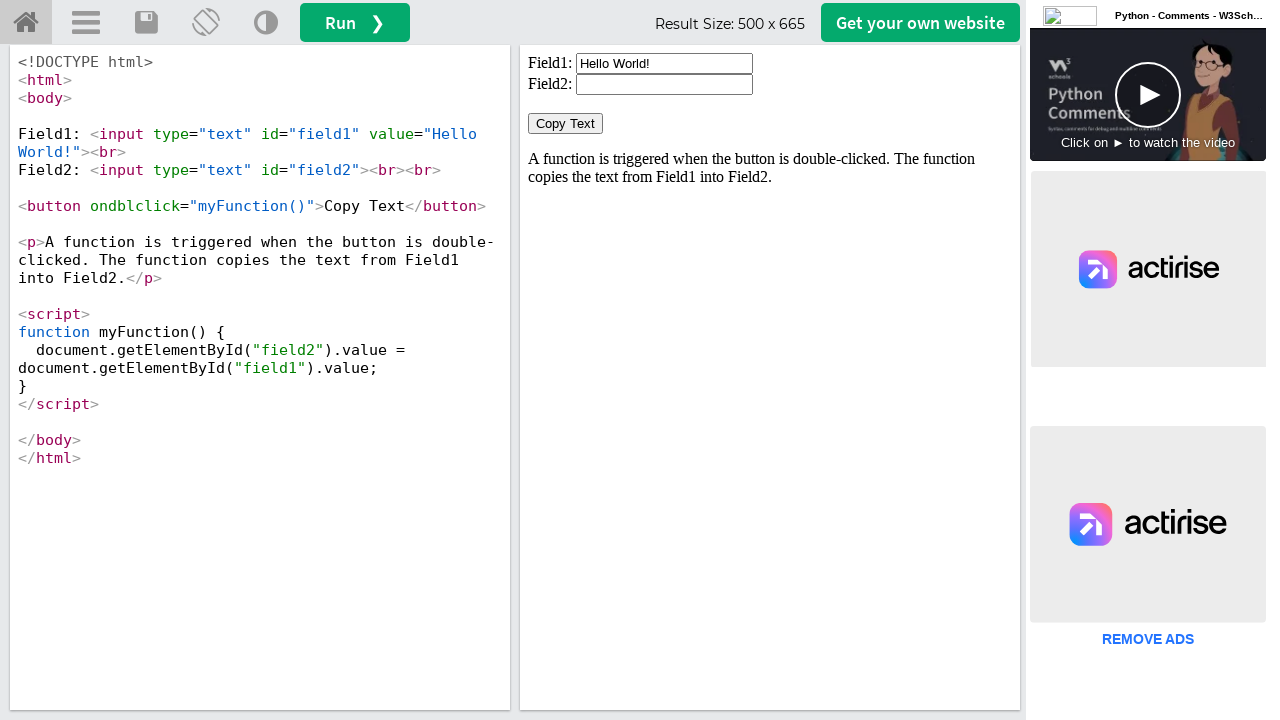

Navigated to W3Schools double-click demo page
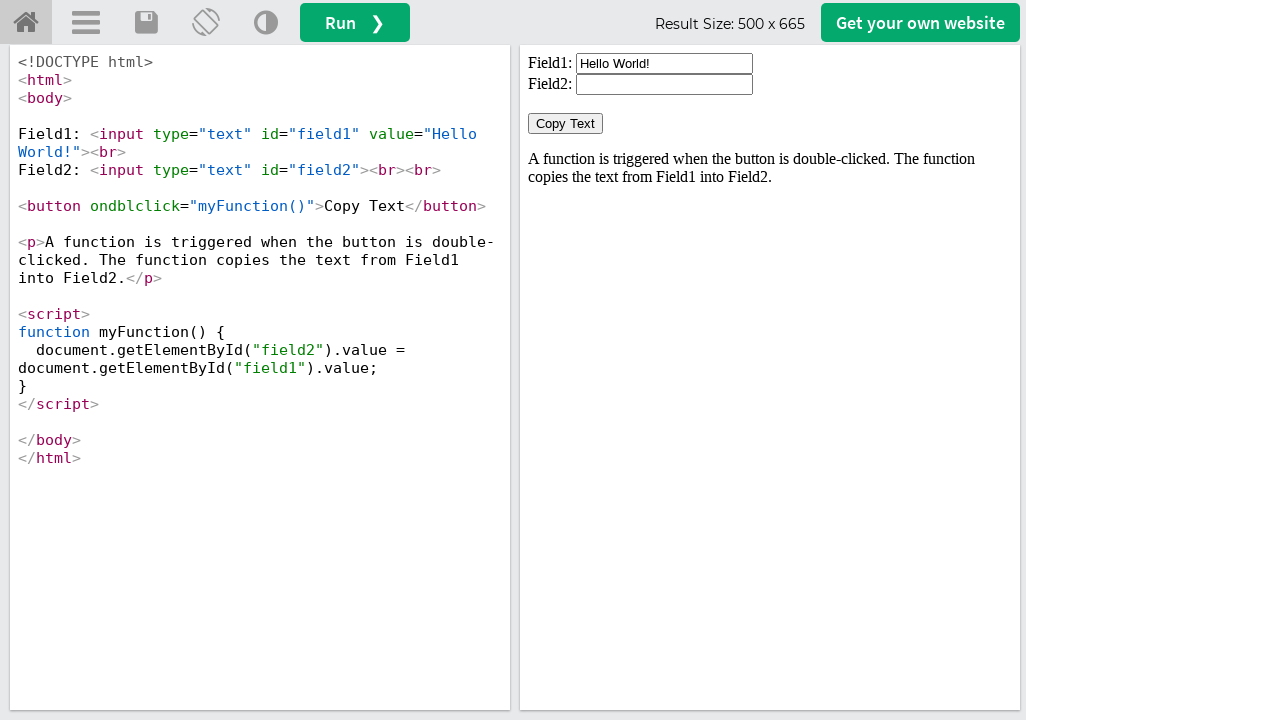

Double-clicked 'Copy Text' button in result iframe at (566, 124) on #iframeResult >> internal:control=enter-frame >> xpath=//button[text()='Copy Tex
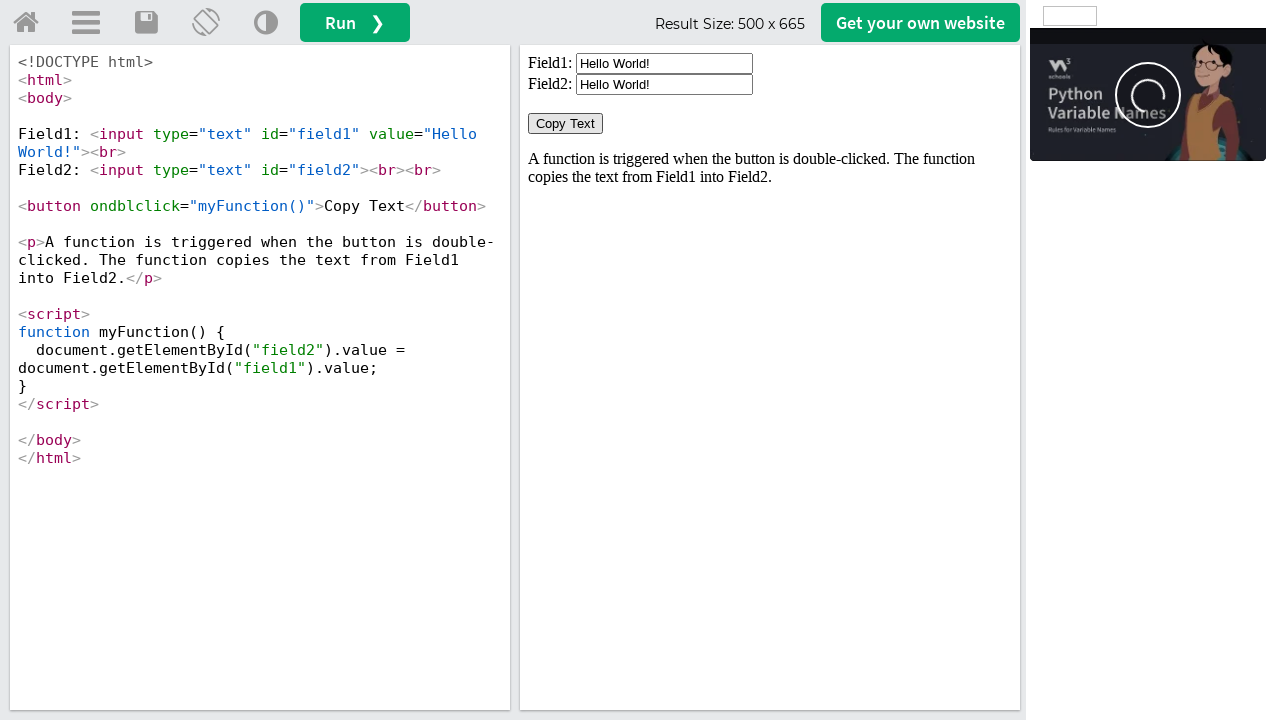

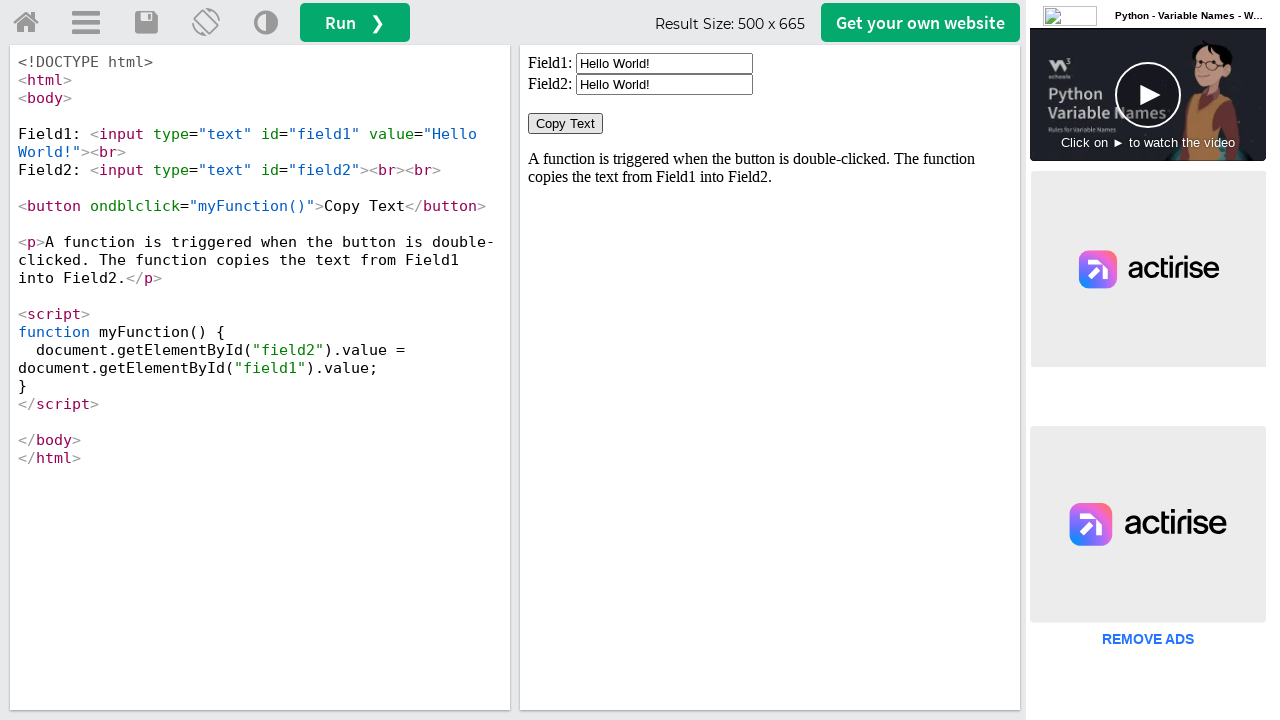